Tests dynamic controls by clicking the Remove button and waiting for the confirmation message to appear

Starting URL: http://the-internet.herokuapp.com/dynamic_controls

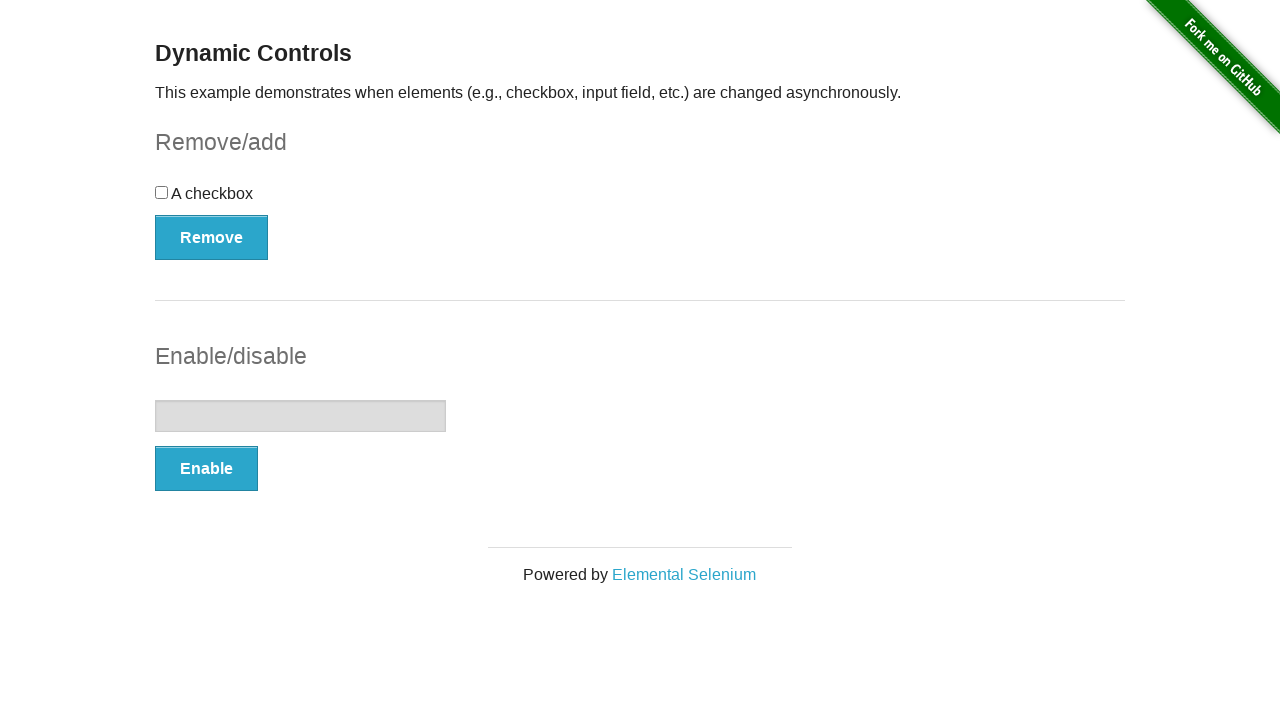

Clicked the Remove button at (212, 237) on button[autocomplete='off']
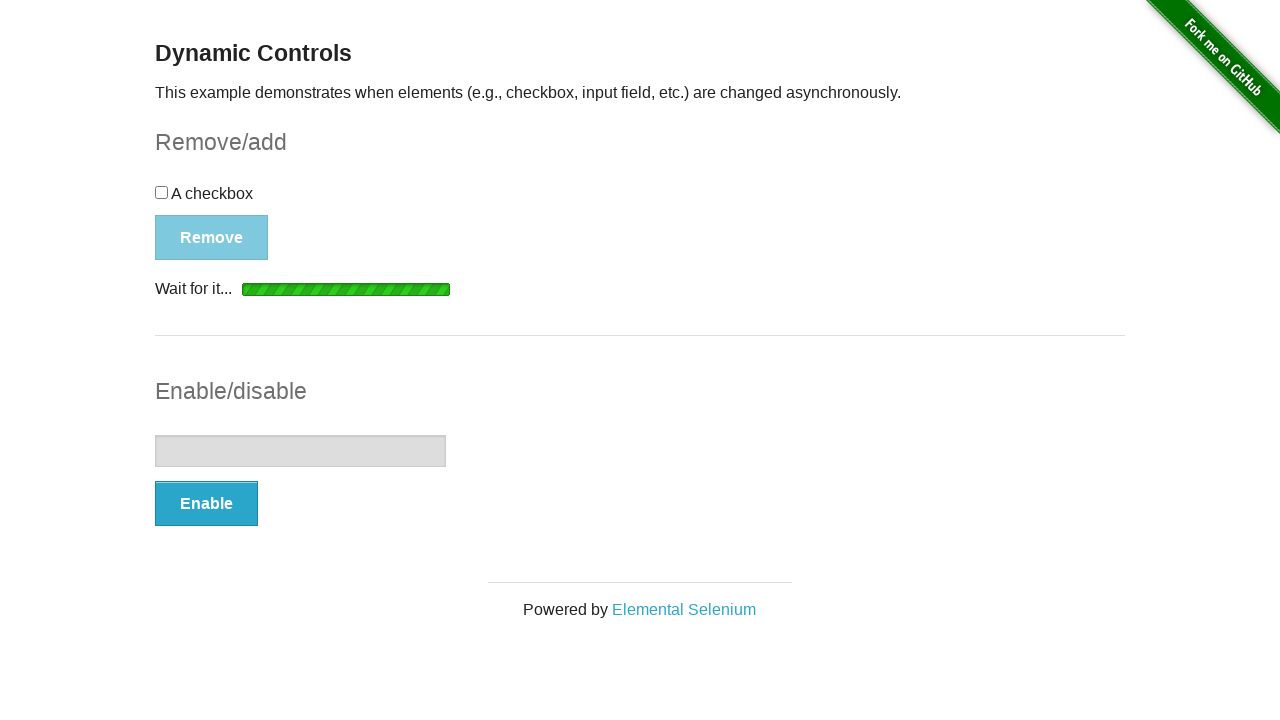

Confirmation message appeared
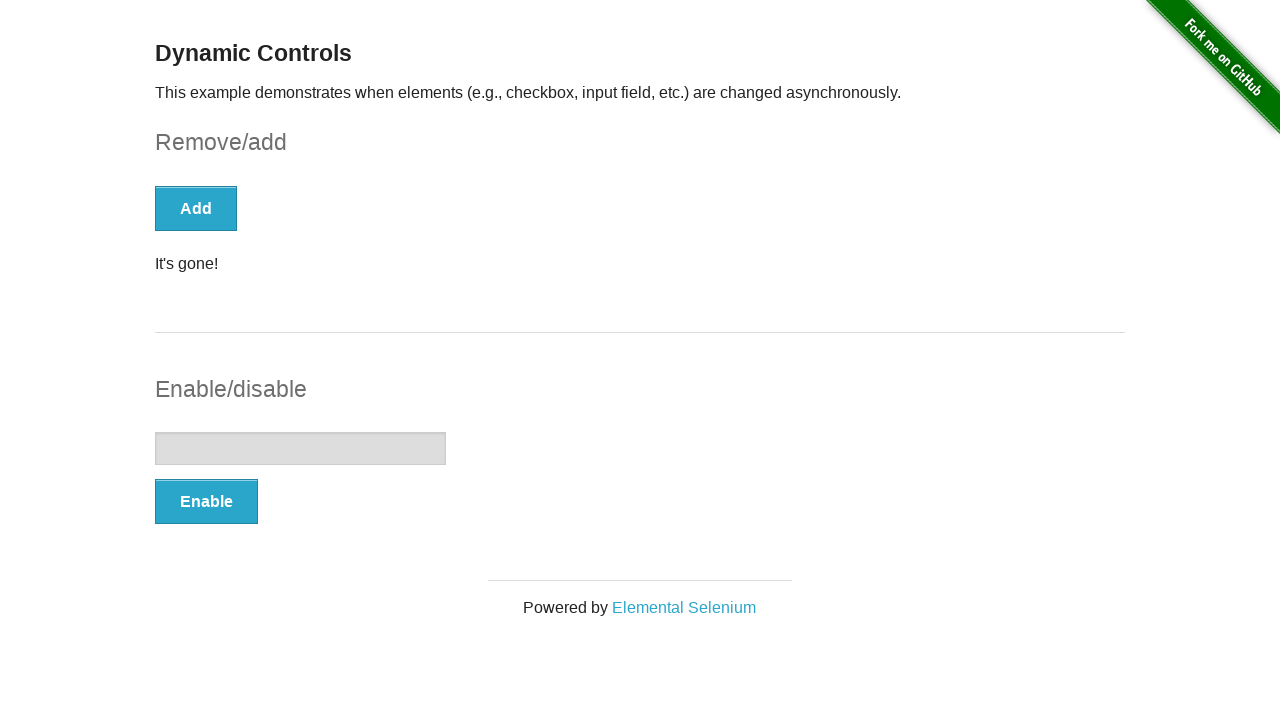

Located the confirmation message element
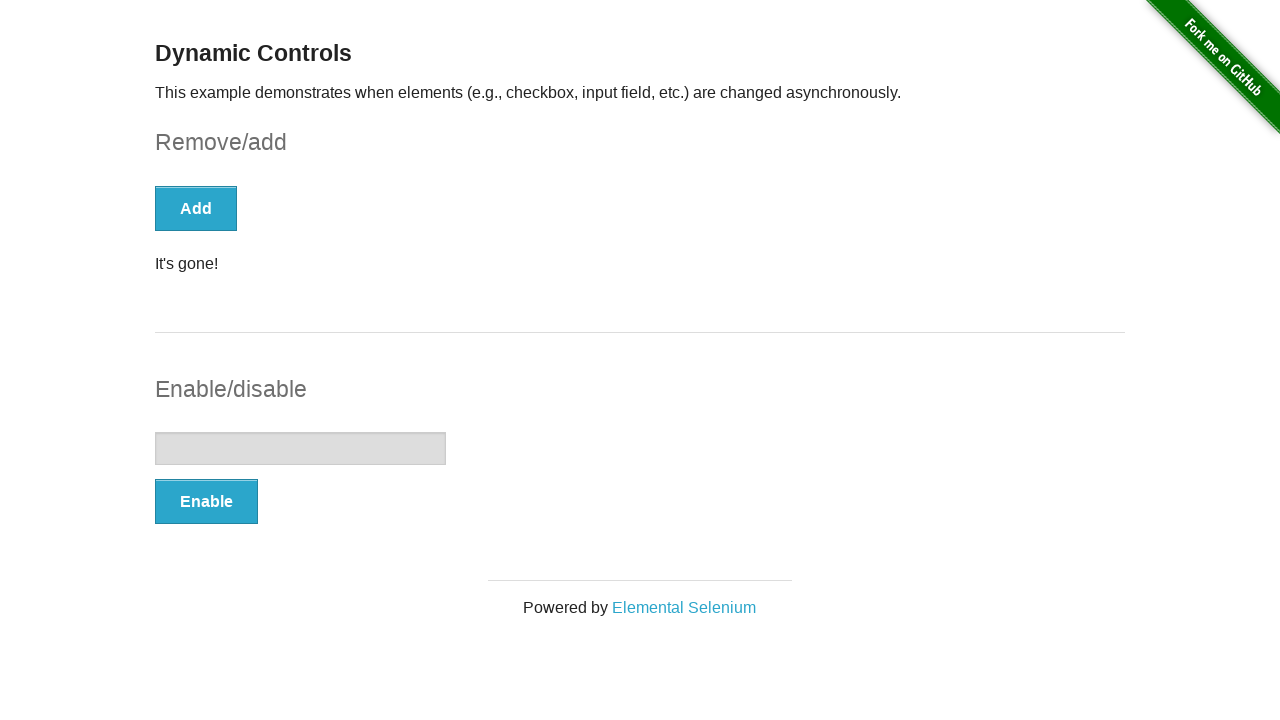

Retrieved message text: It's gone!
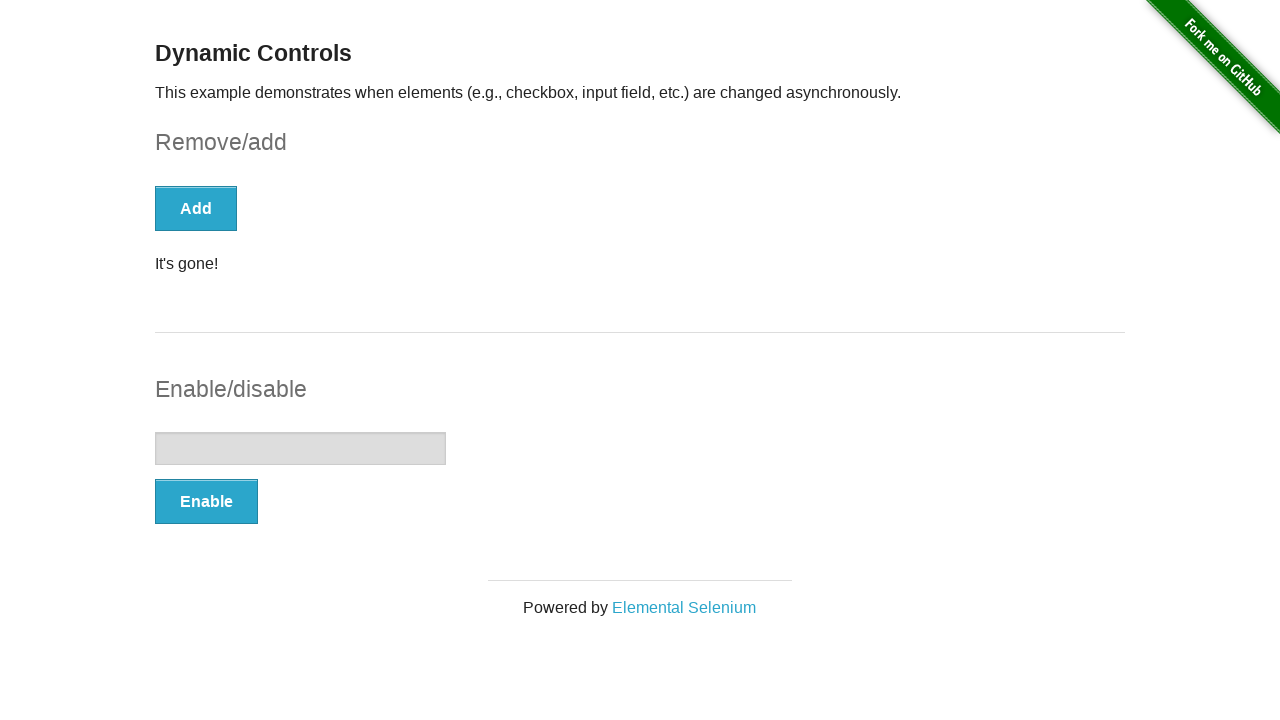

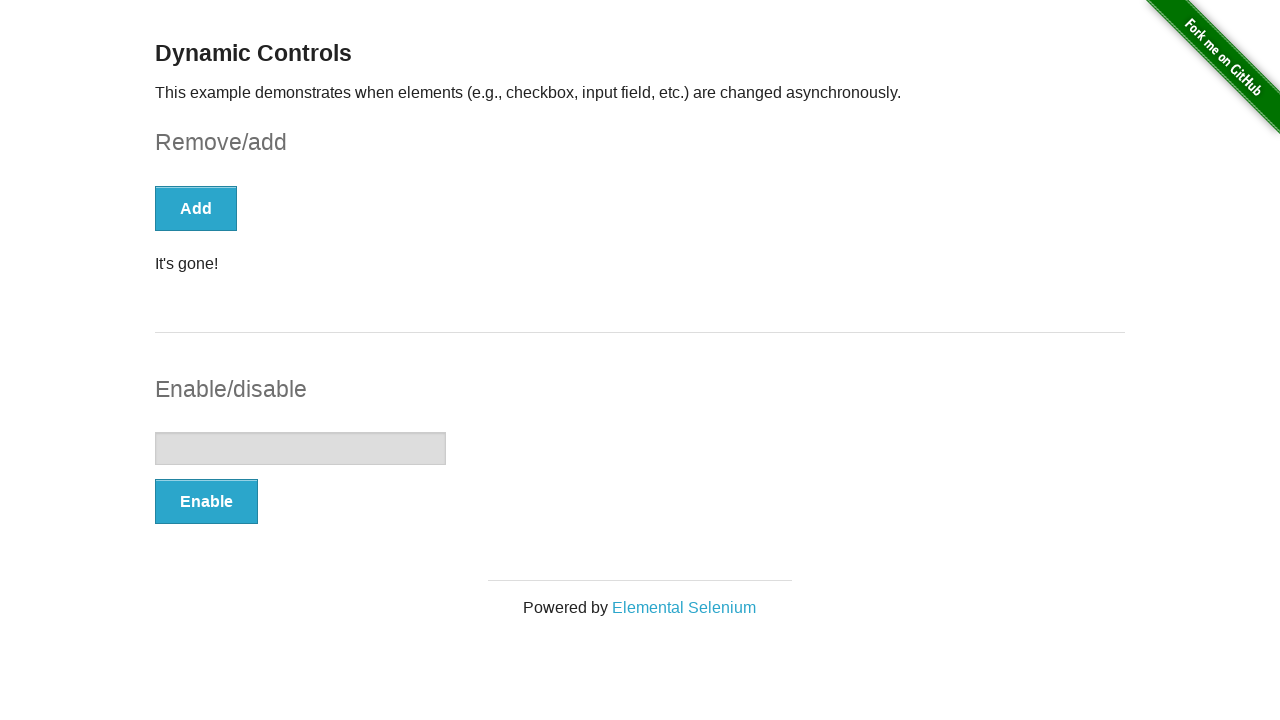